Tests JavaScript alert handling by triggering an alert, sending text to it, and accepting it within an iframe

Starting URL: https://www.w3schools.com/js/tryit.asp?filename=tryjs_confirm

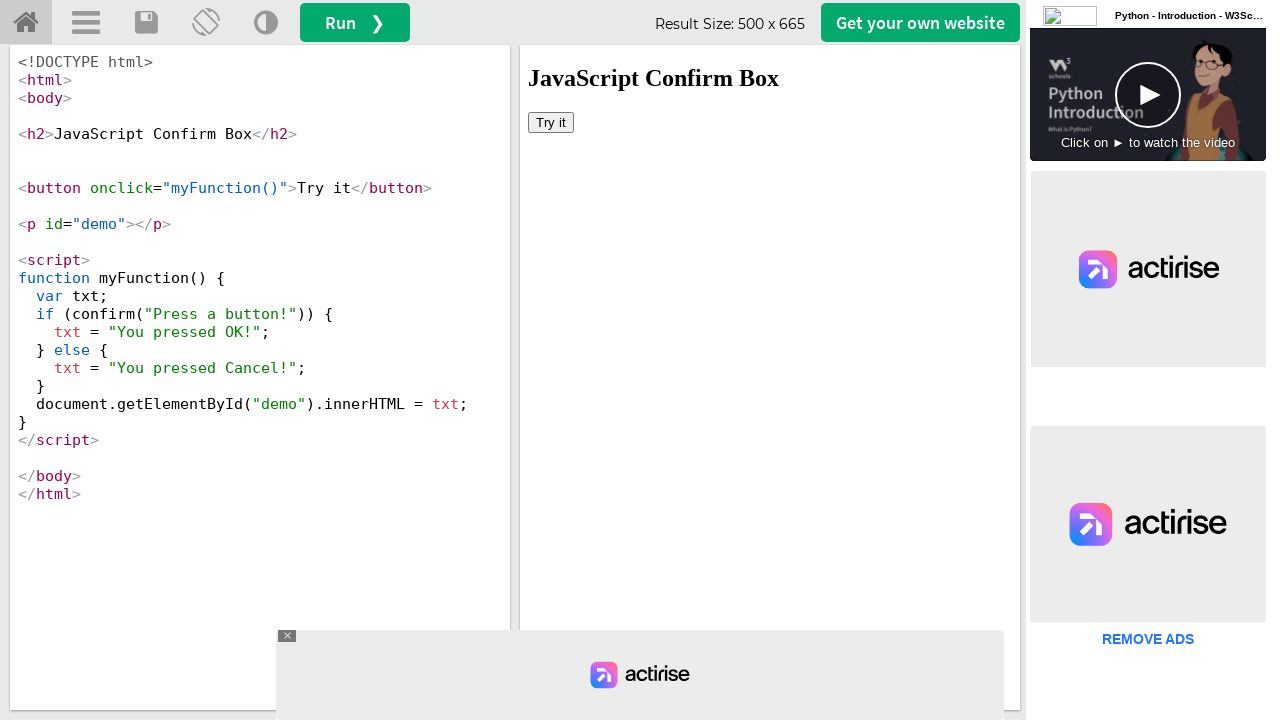

Located iframe with name 'iframeResult' for demo content
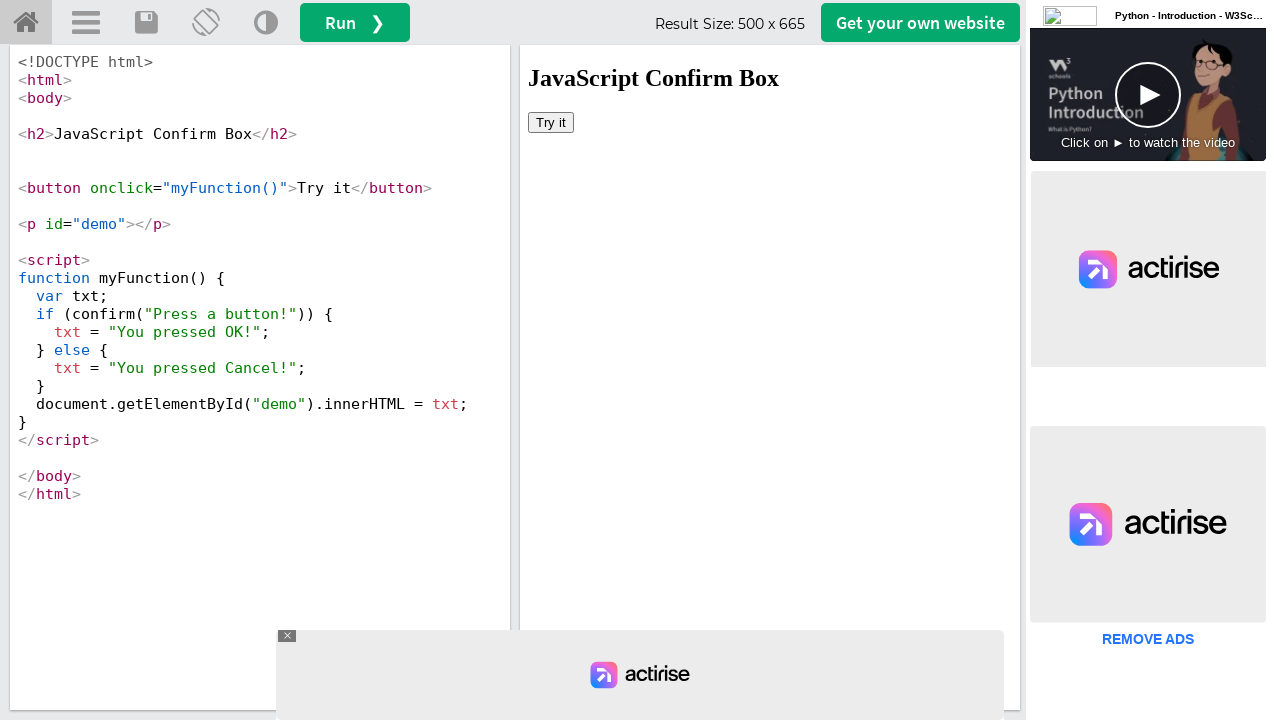

Registered dialog event handler to accept alerts with text 'Hello Test User!'
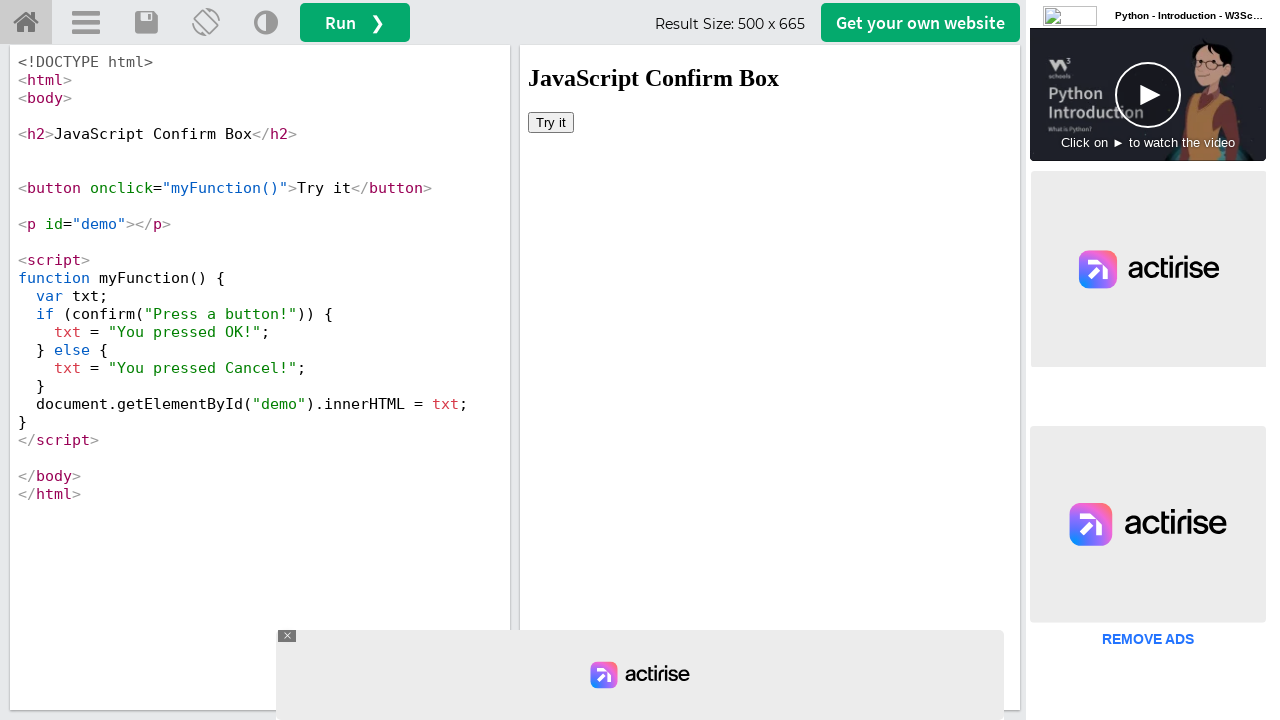

Clicked 'Try it' button to trigger the alert at (551, 122) on iframe[name='iframeResult'] >> internal:control=enter-frame >> xpath=//button[no
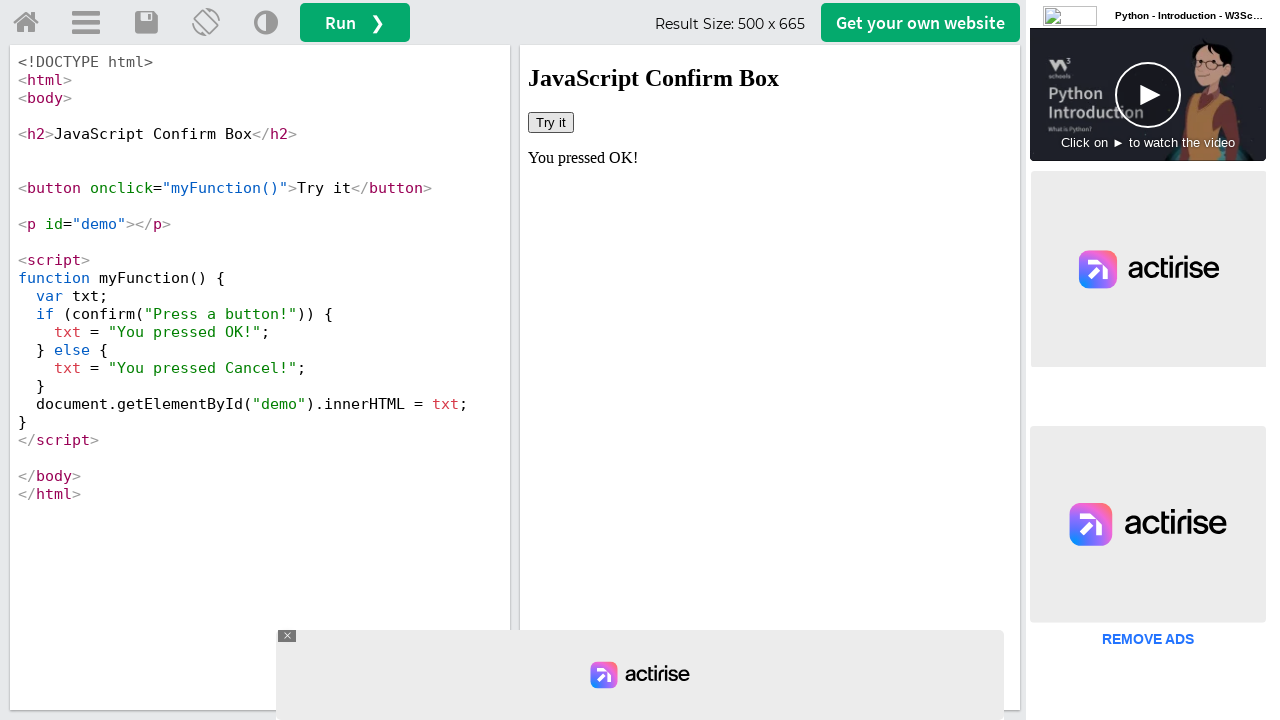

Waited 2000ms for alert processing to complete
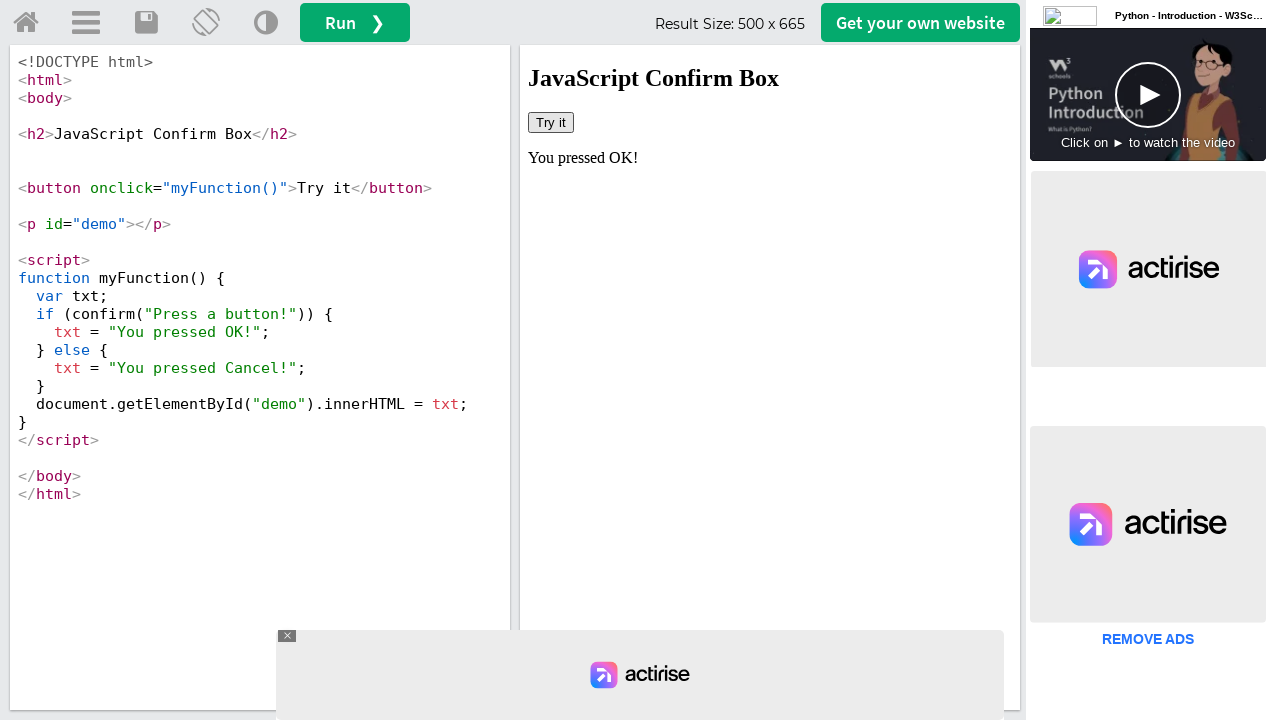

Removed dialog event handler
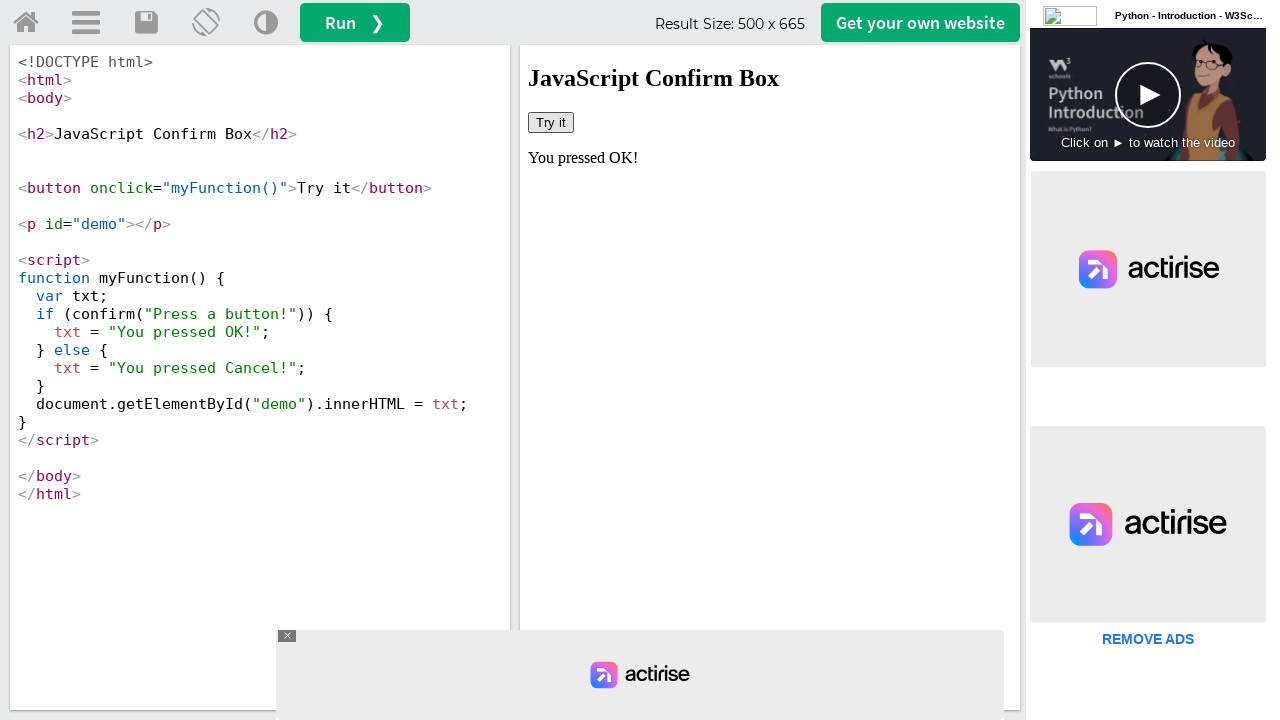

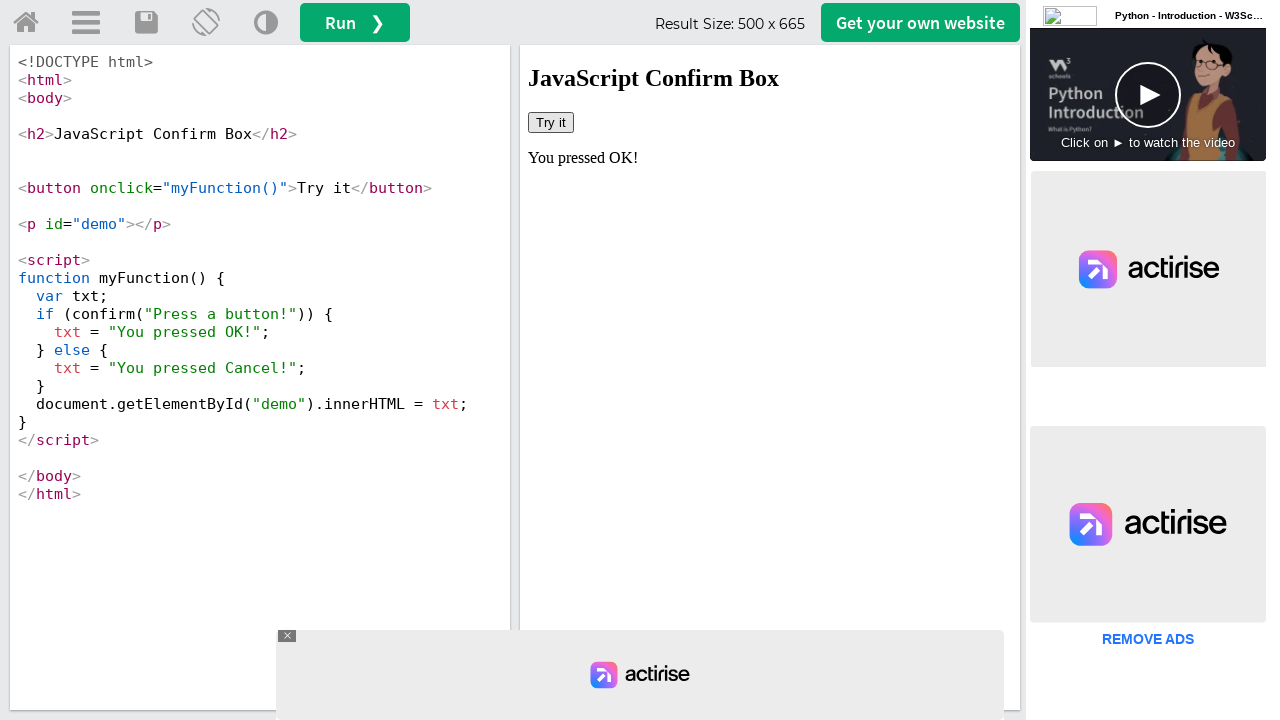